Tests login error message validation by entering incorrect credentials and verifying the error message displayed

Starting URL: https://login1.nextbasecrm.com/

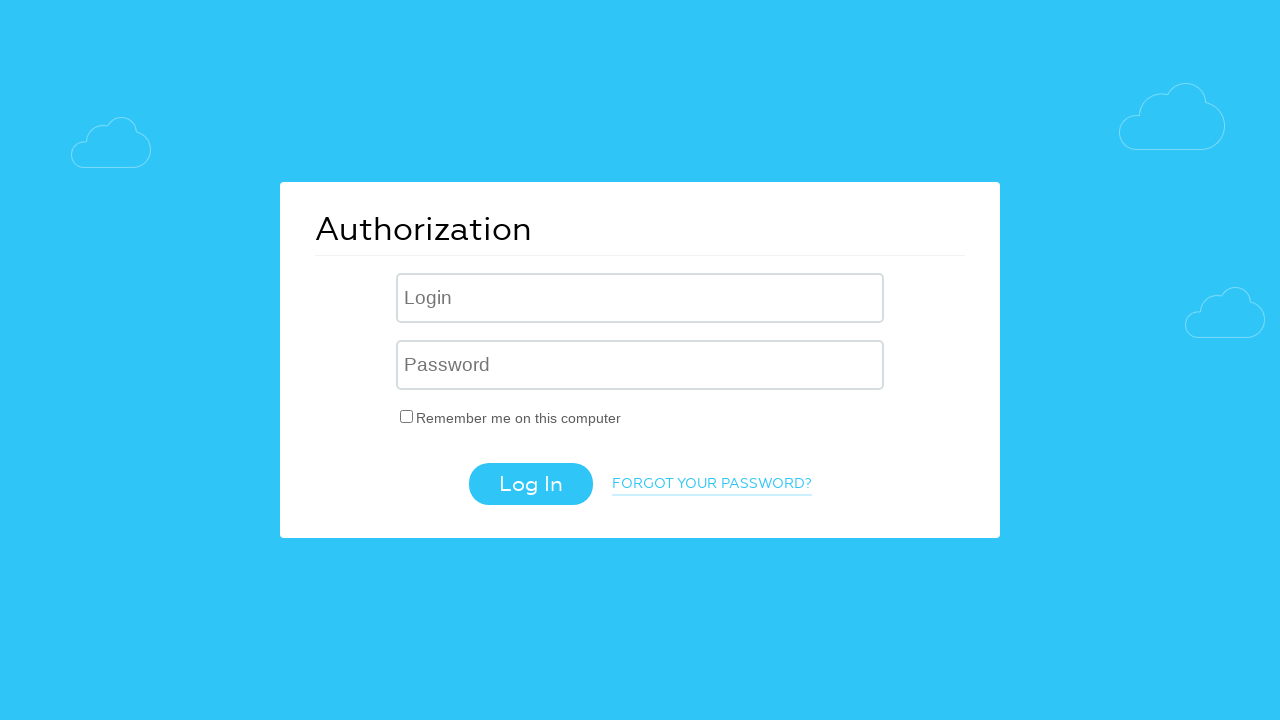

Filled username field with 'incorrect' on input[name='USER_LOGIN']
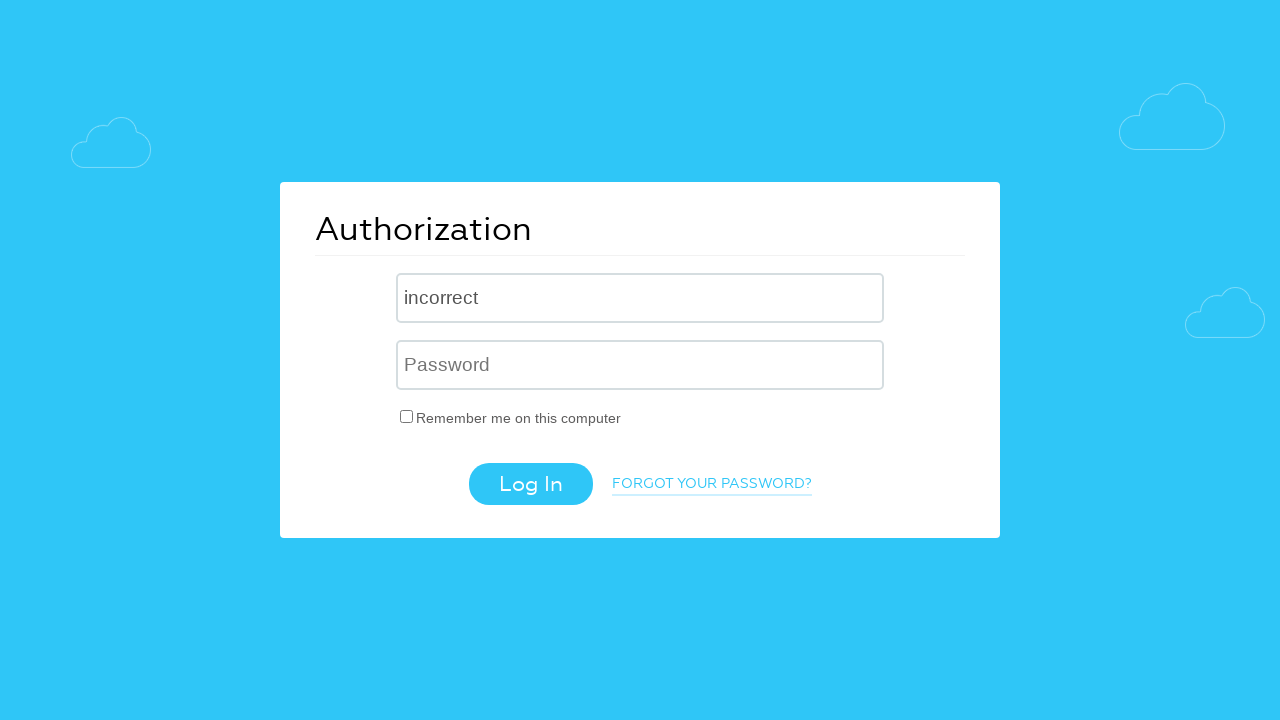

Filled password field with 'incorrect' on input[name='USER_PASSWORD']
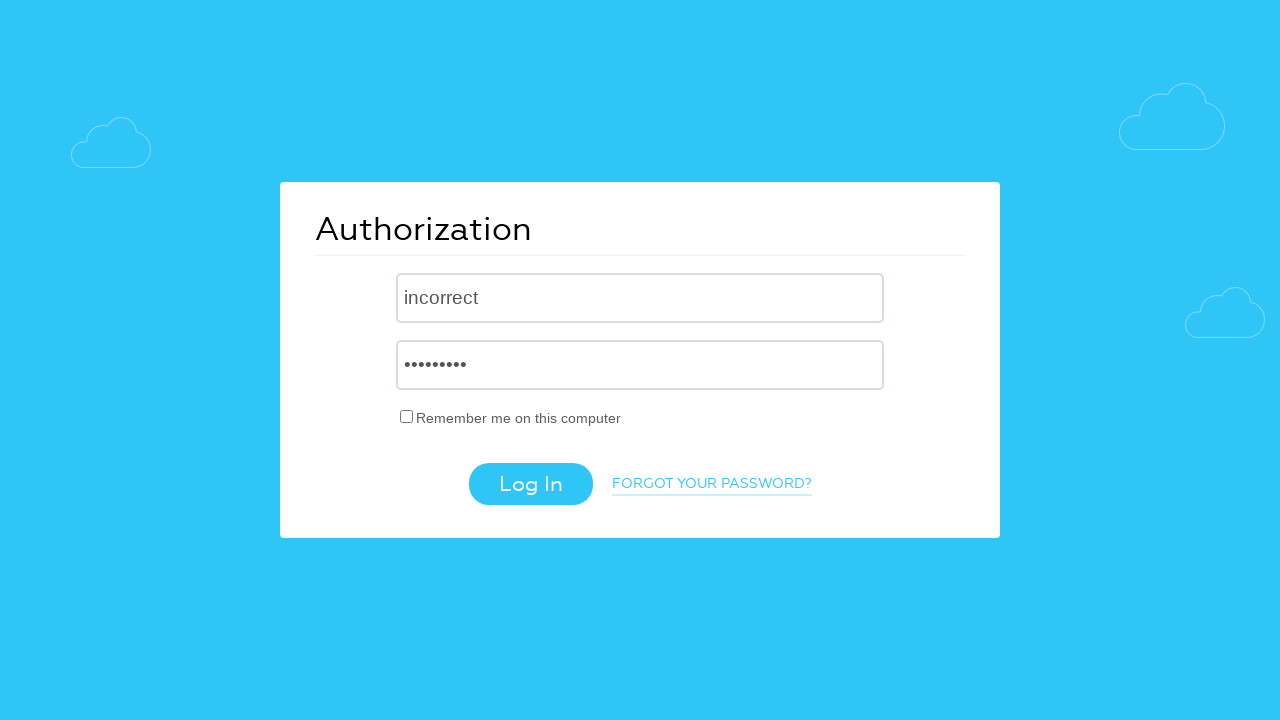

Clicked login button at (530, 484) on .login-btn
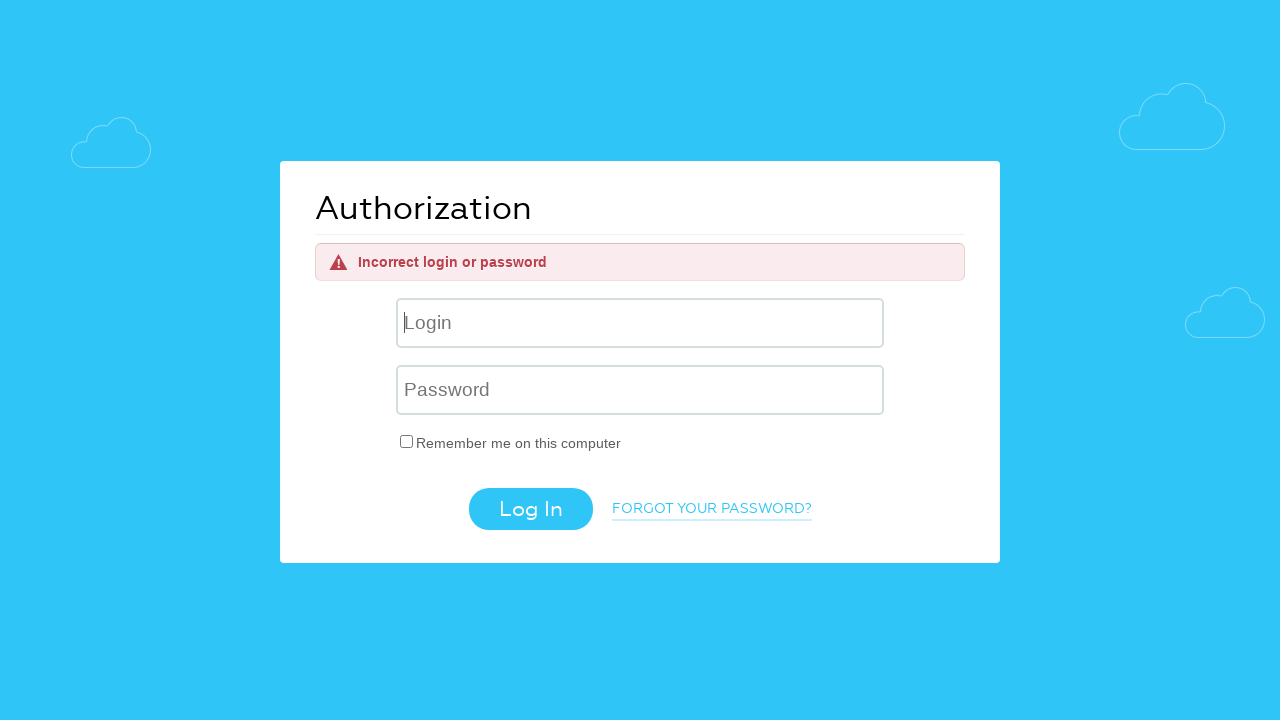

Error message element appeared and was verified
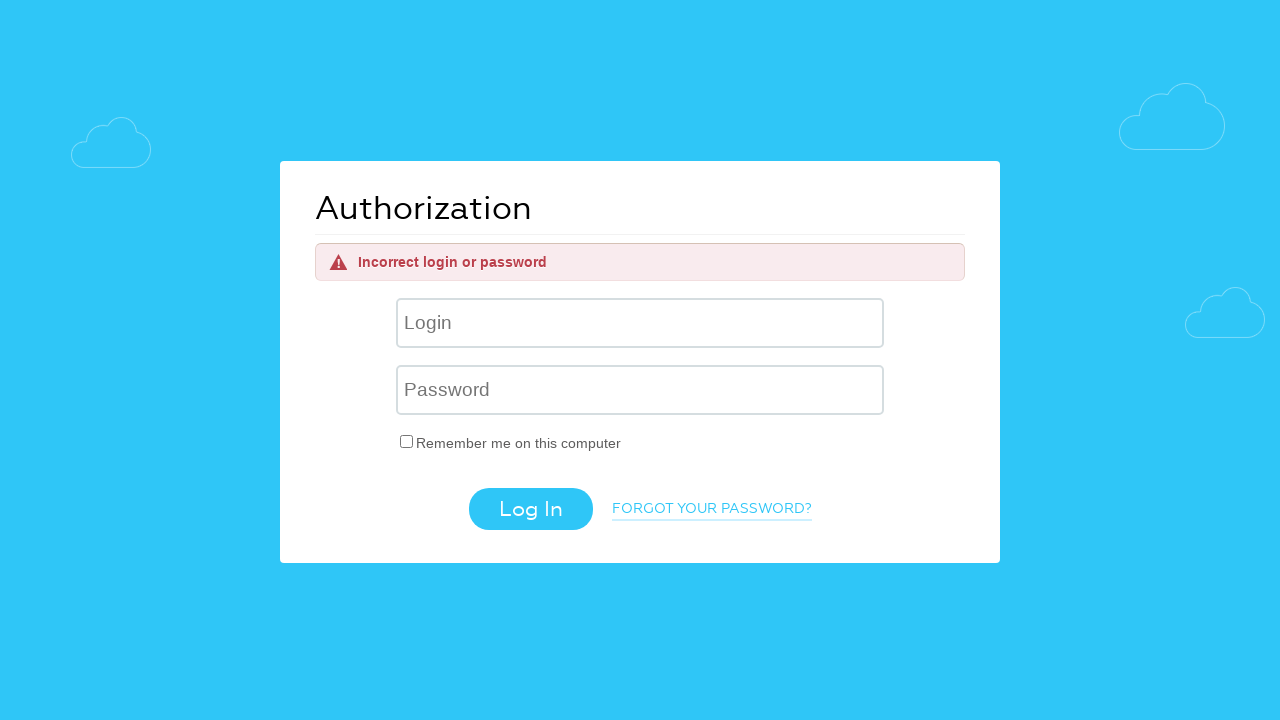

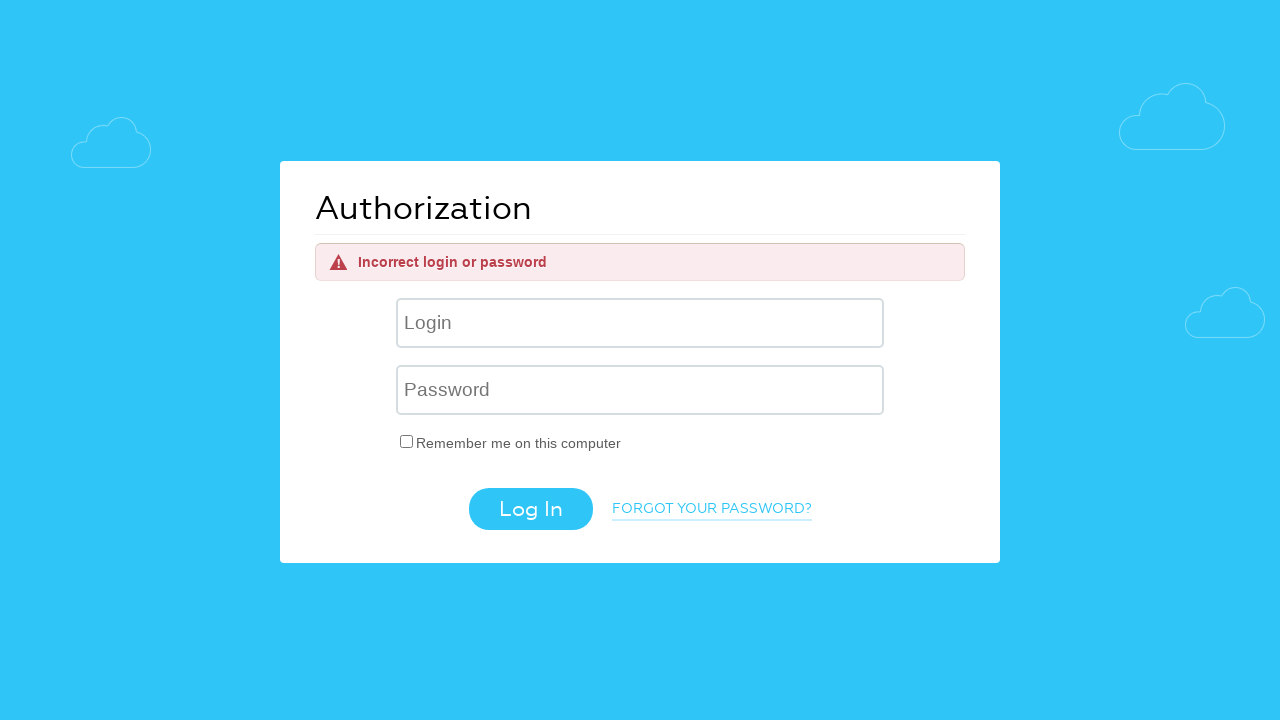